Tests a demo registration form by filling in required fields (first name, last name, city, country fields) and verifying successful registration message appears after submission.

Starting URL: http://suninjuly.github.io/registration1.html

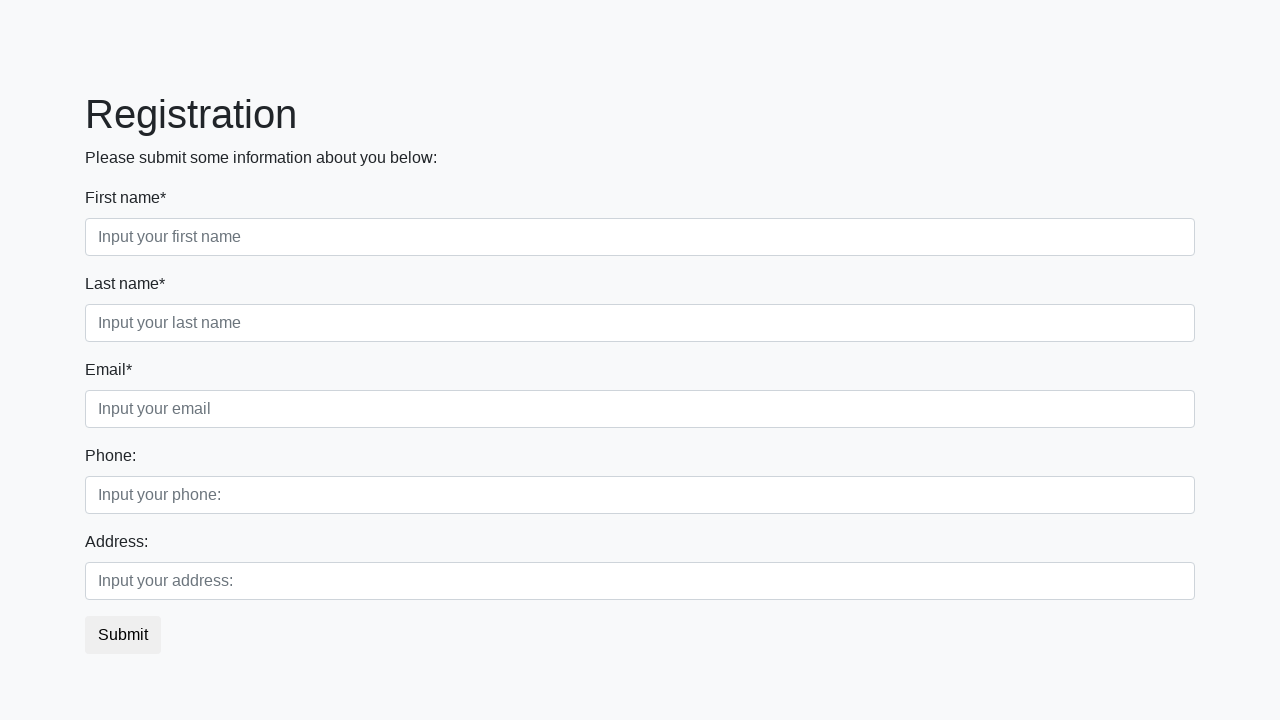

Filled first name field with 'Ivan' on div.first_block input.form-control.first
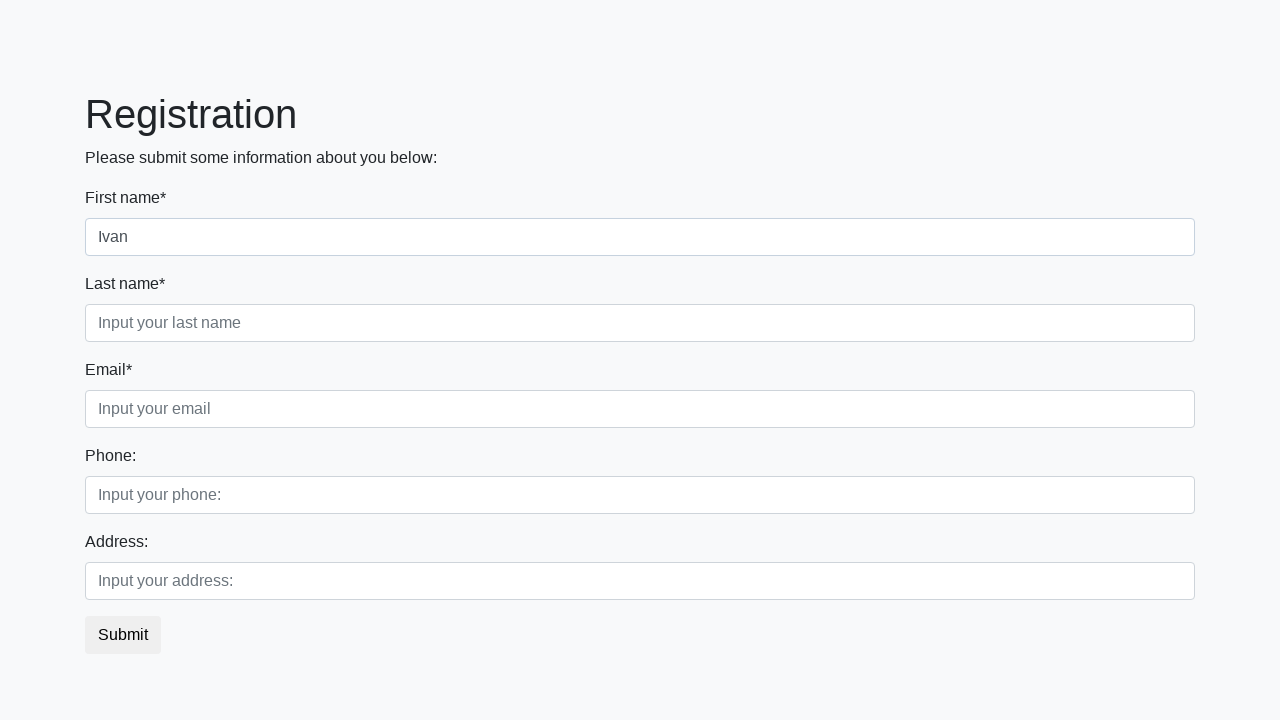

Filled last name field with 'Petrov' on div.first_block input.form-control.second
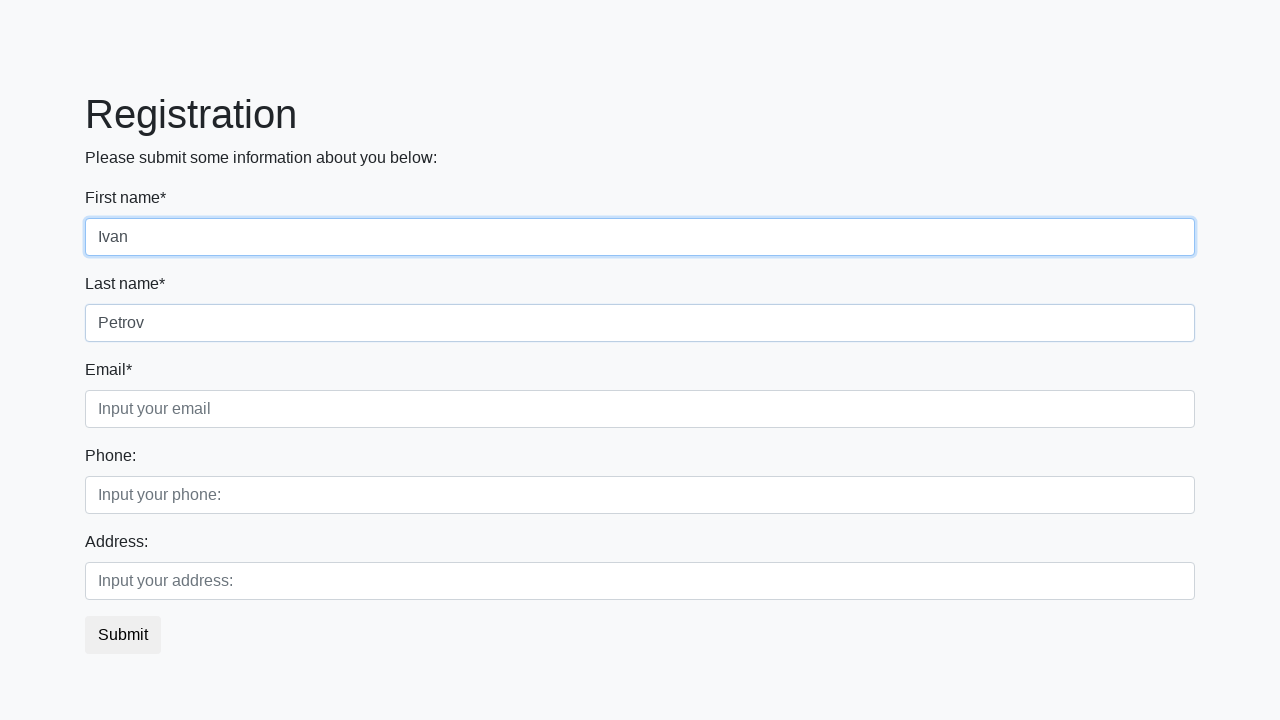

Filled city field with 'Smolensk' on div.first_block input.form-control.third
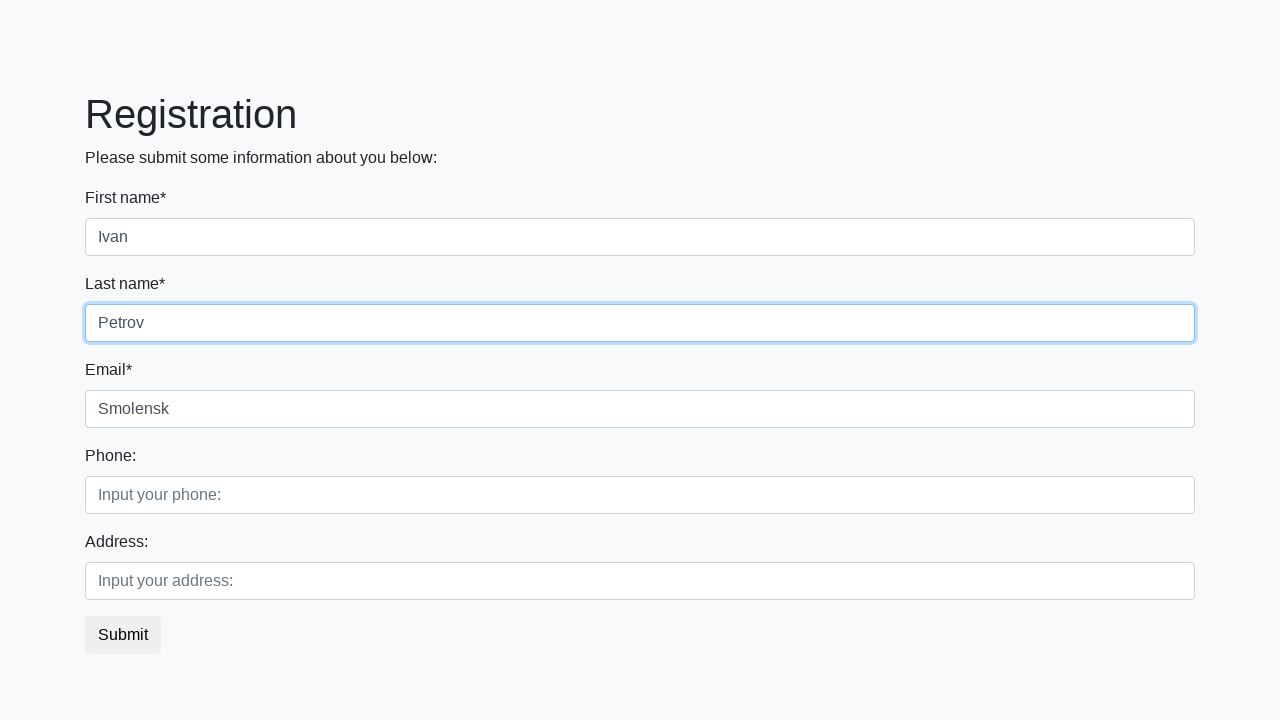

Filled country field with 'Russia' on div.second_block input.form-control.first
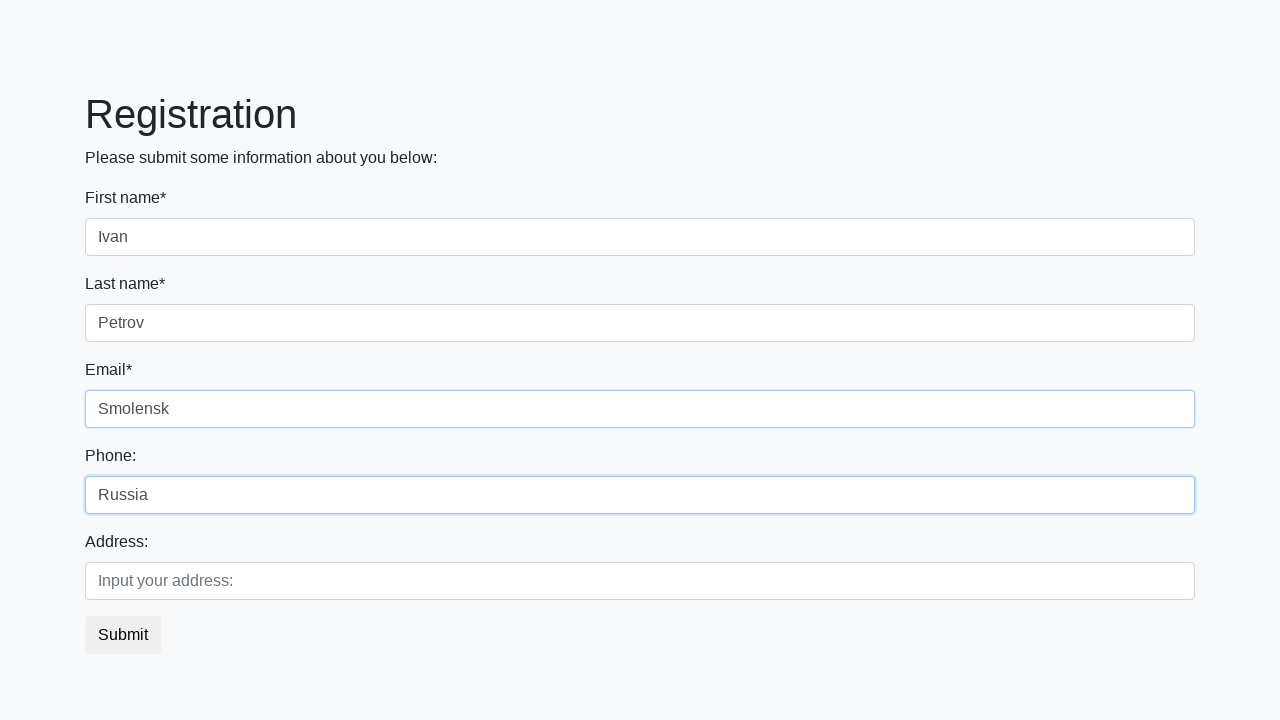

Filled second block field with 'Moscow' on div.second_block input.form-control.second
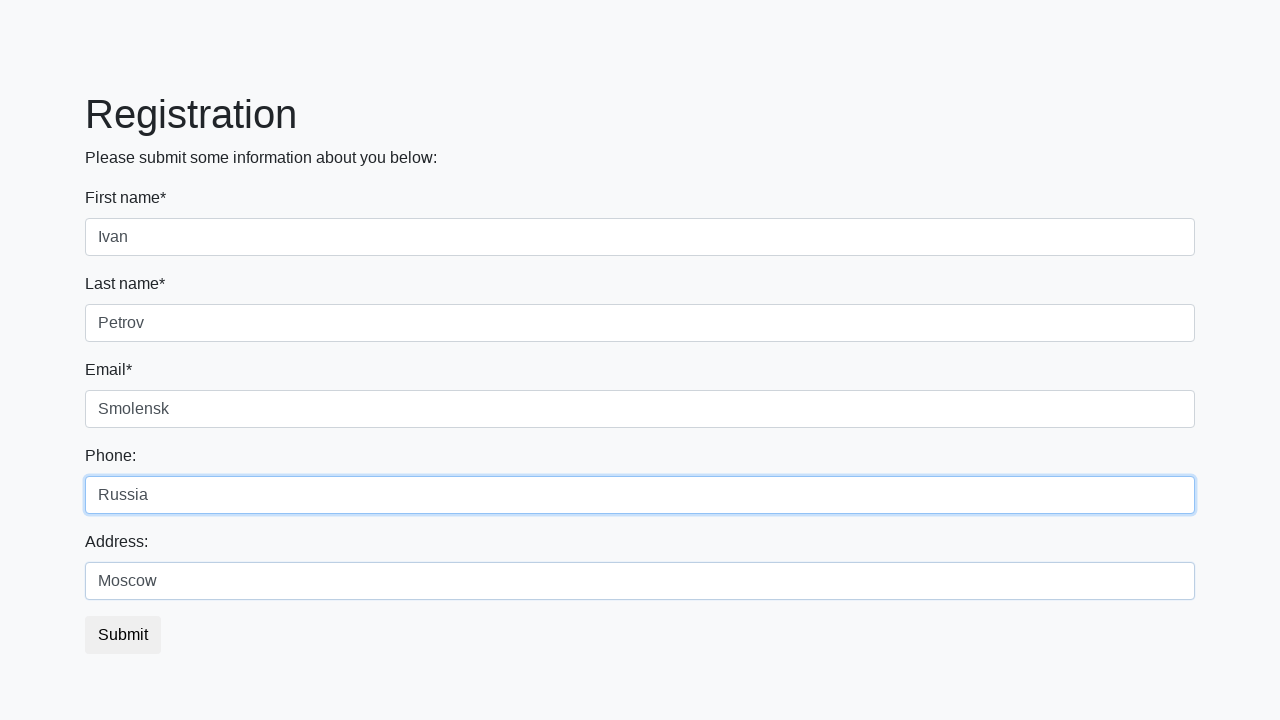

Clicked submit button to register at (123, 635) on button.btn
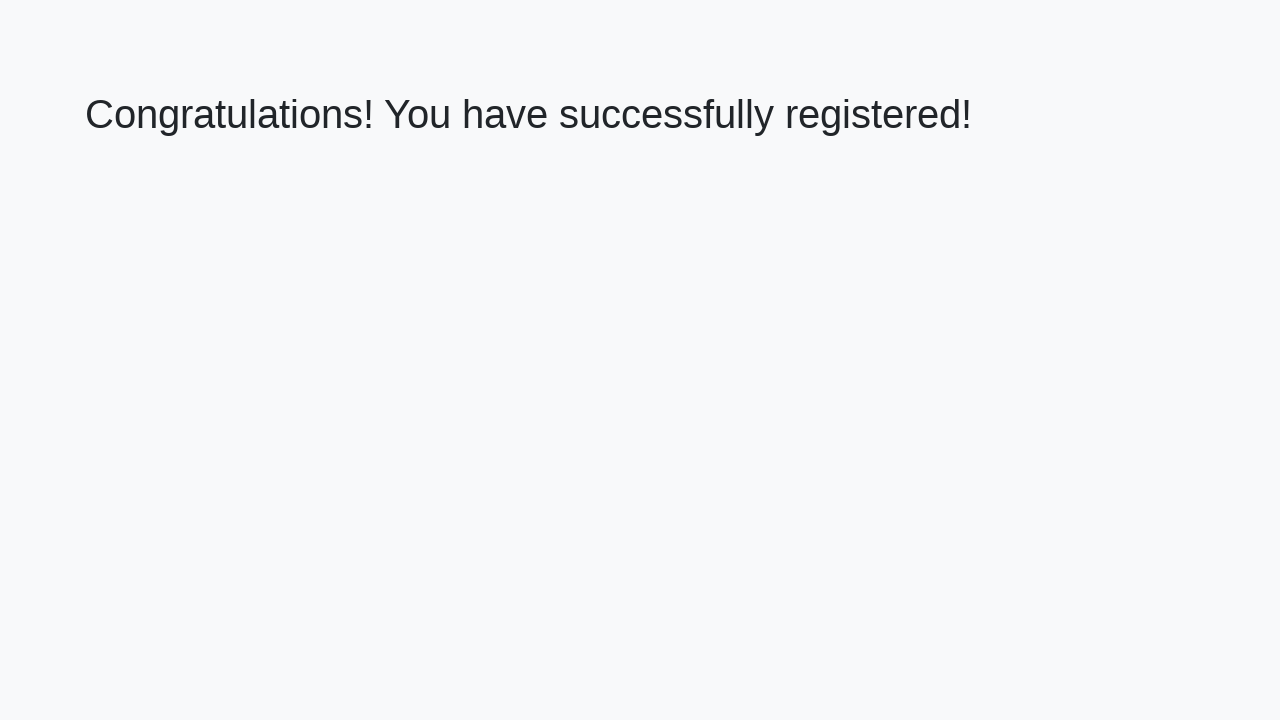

Success message heading appeared
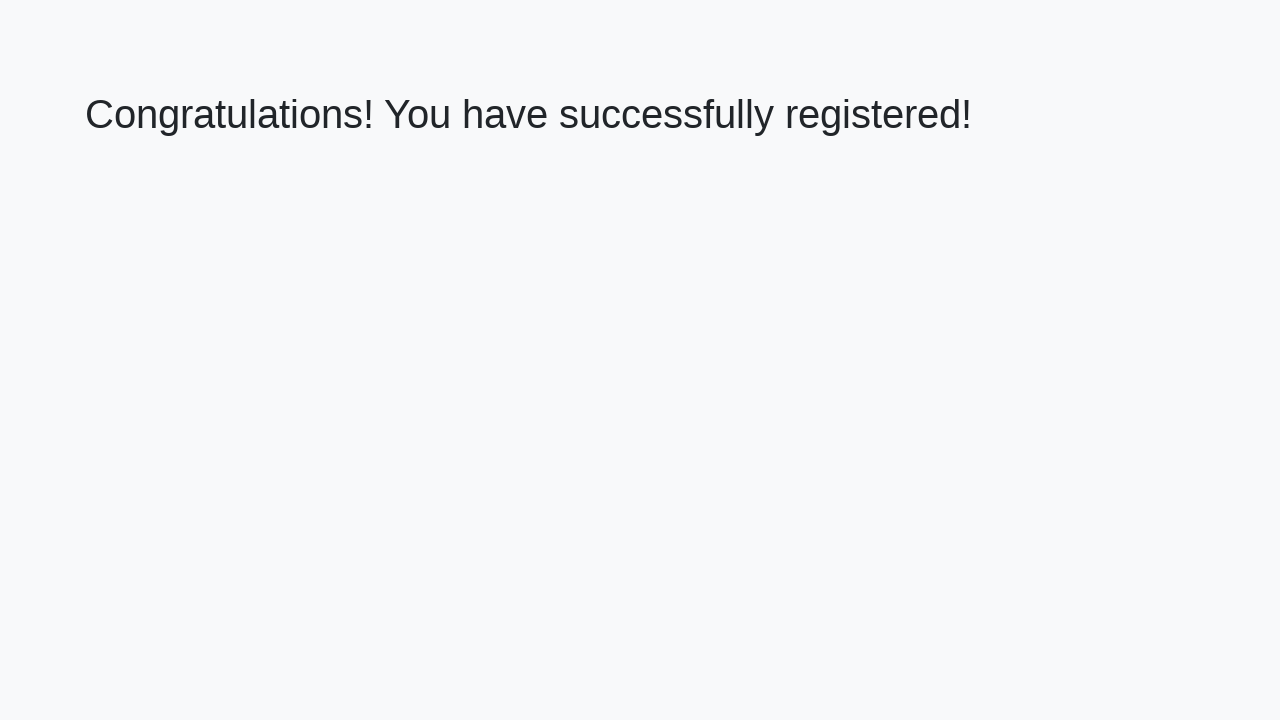

Retrieved success message text
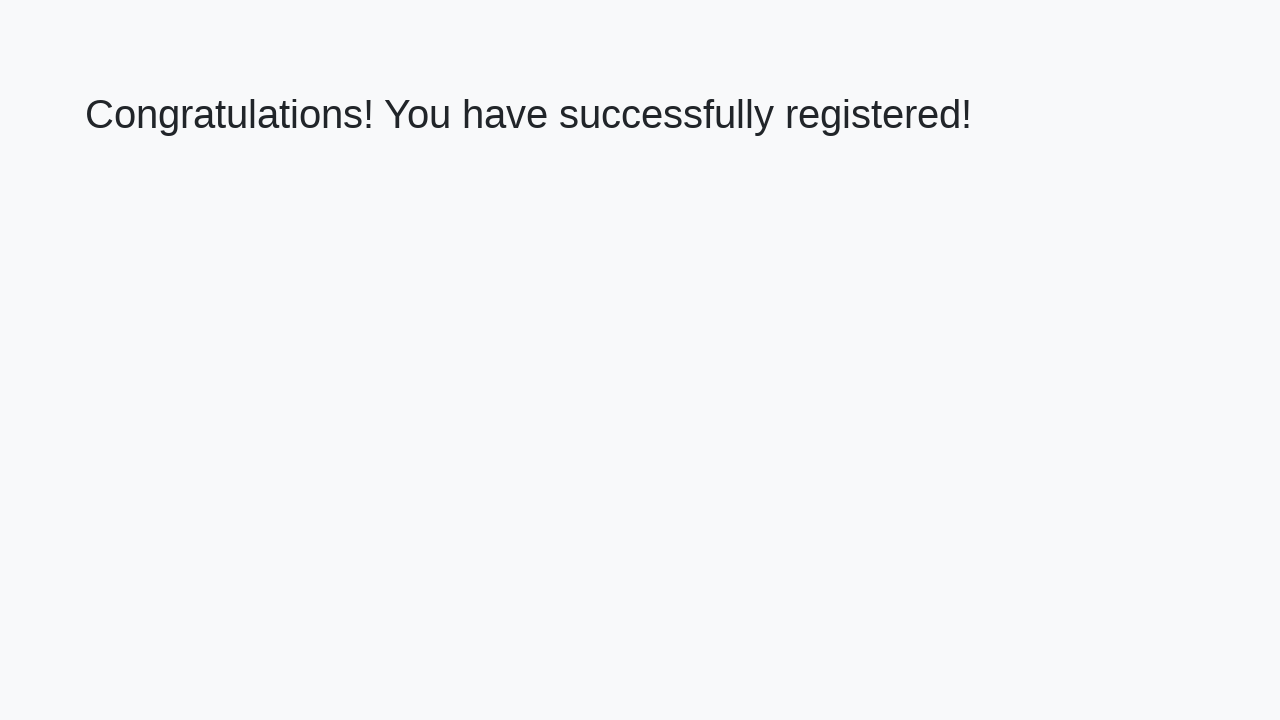

Verified success message: 'Congratulations! You have successfully registered!'
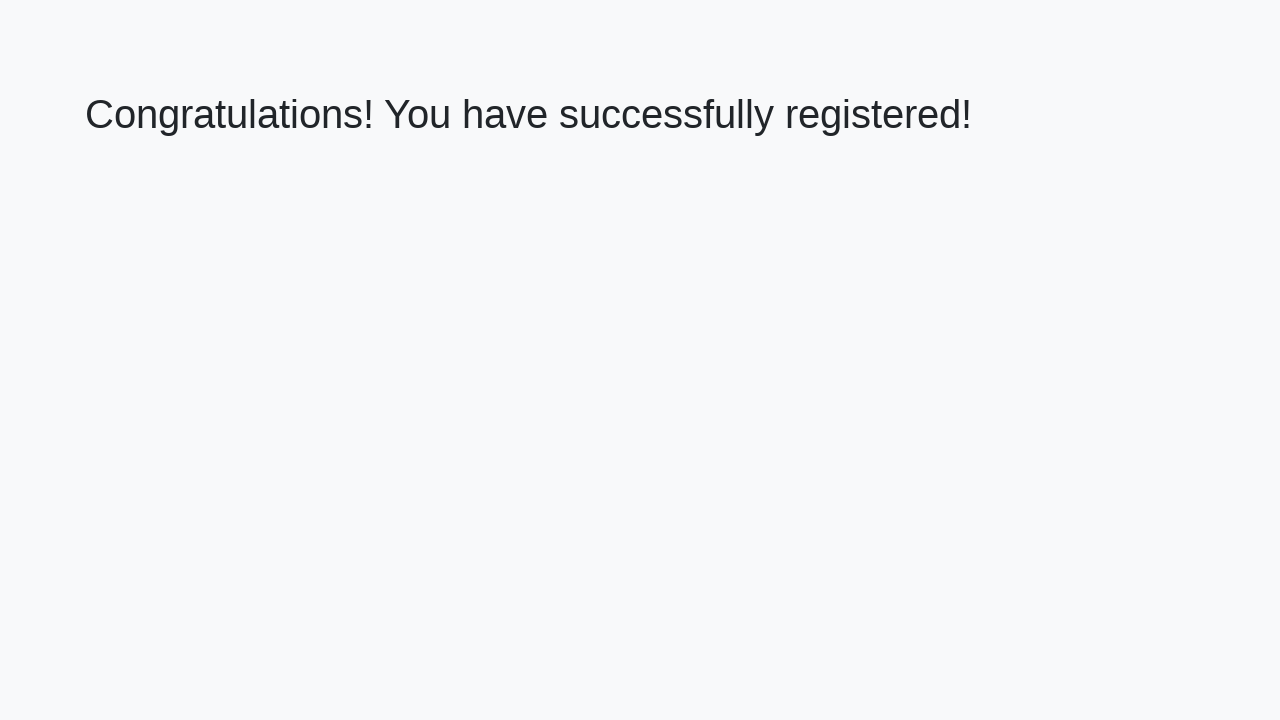

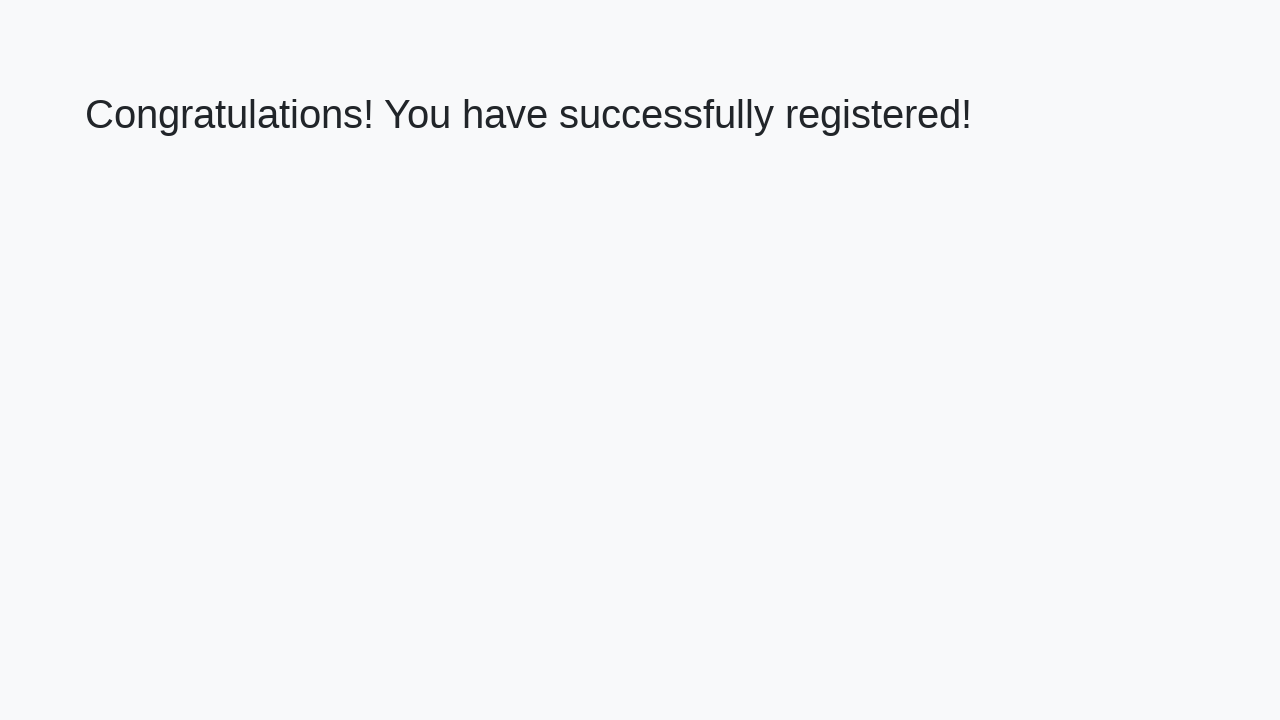